Tests a loading images page by waiting for the image container to be present on the page

Starting URL: https://bonigarcia.dev/selenium-webdriver-java/loading-images.html

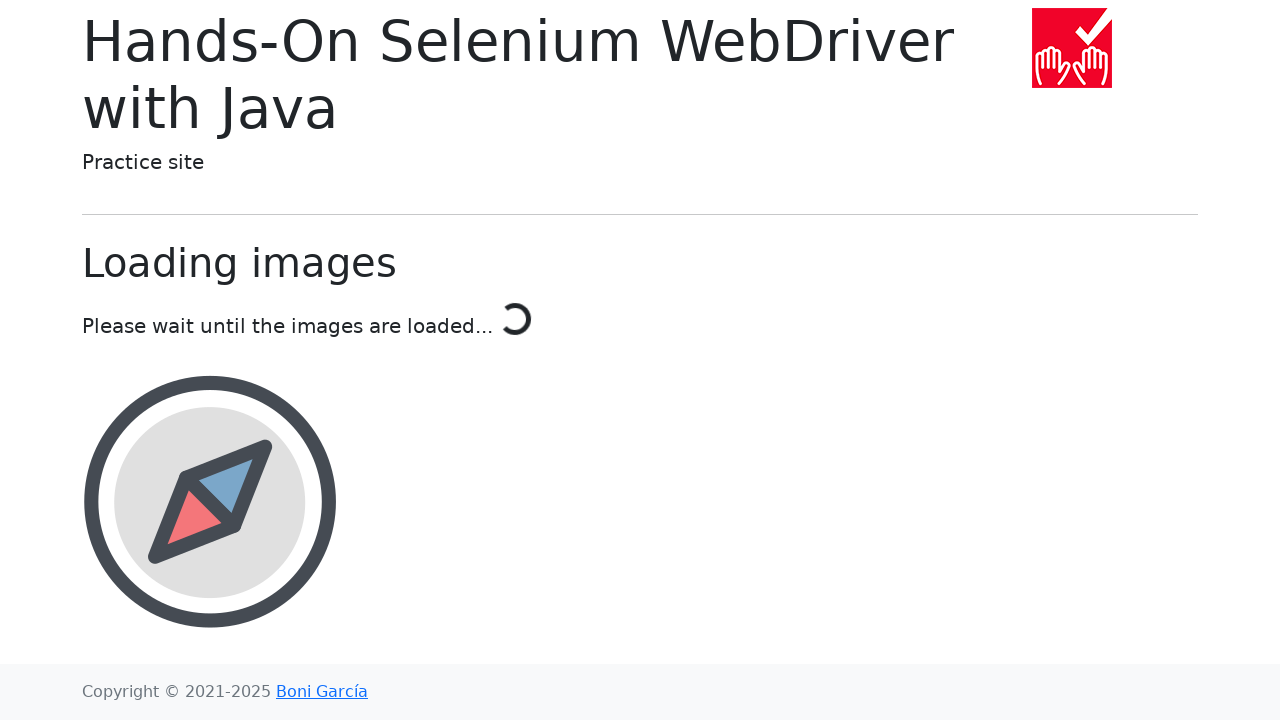

Waited for image container to be present on the page
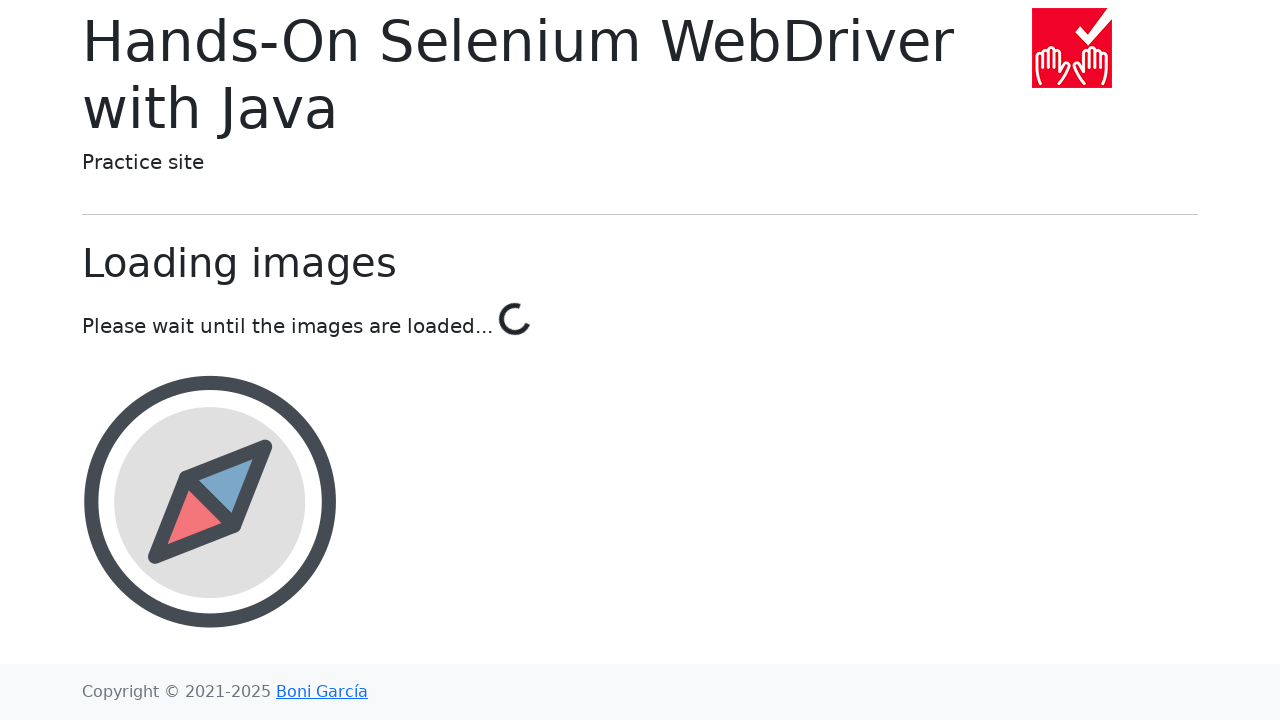

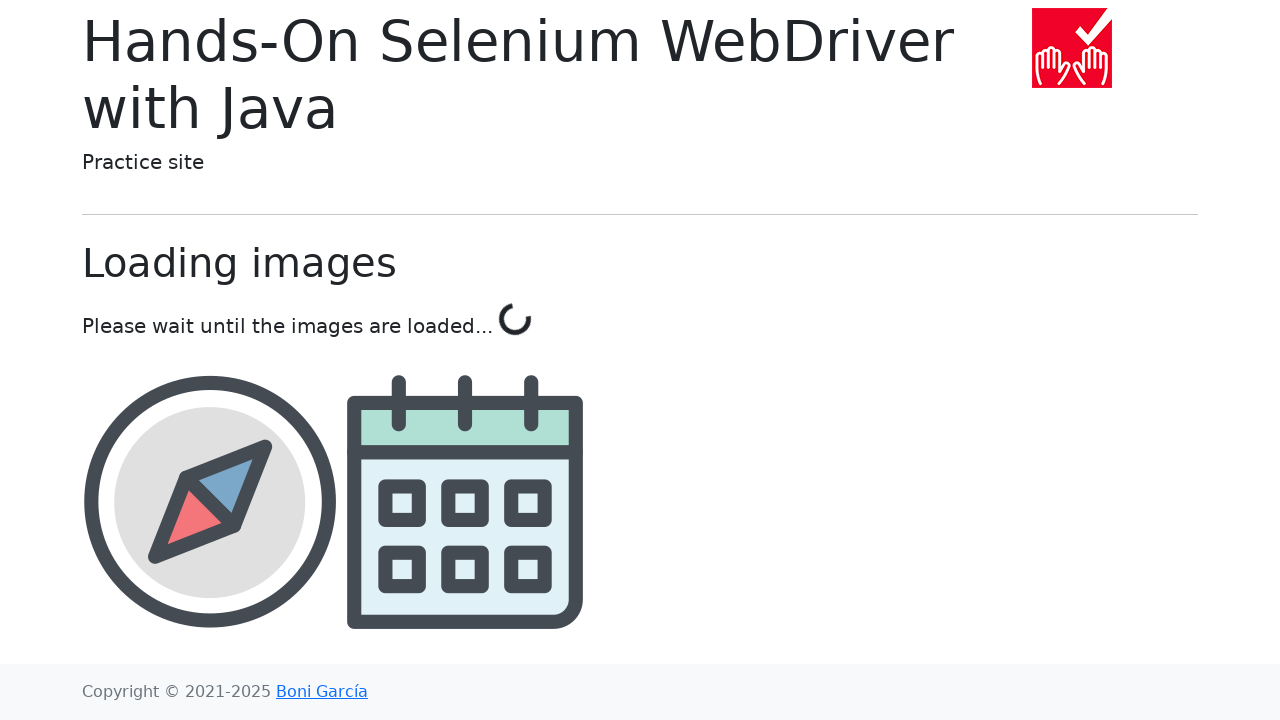